Navigates to ping.sx MTR network tracing tool with a target IP address and server ID, then triggers the trace by pressing Enter on the target input field.

Starting URL: https://ping.sx/mtr?t=8.8.8.8&p=1

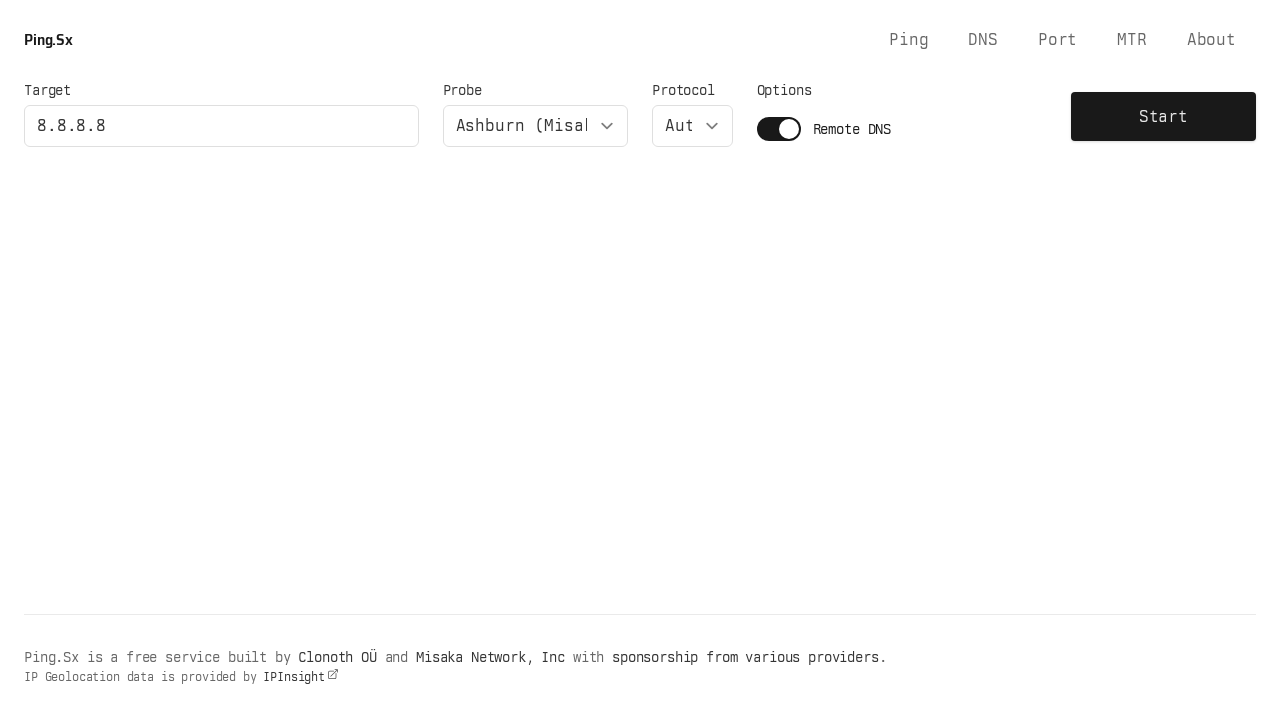

Target input field is visible and clickable
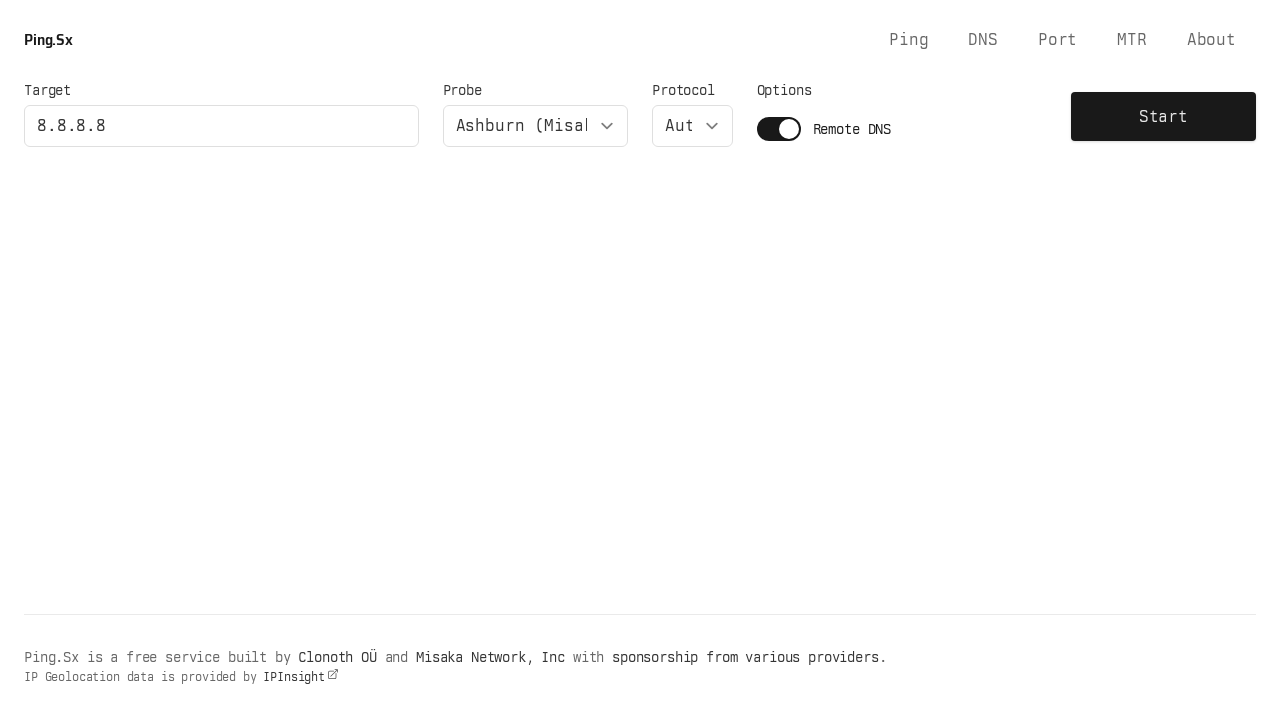

Pressed Enter on the target input field to start MTR trace on input[name='target']
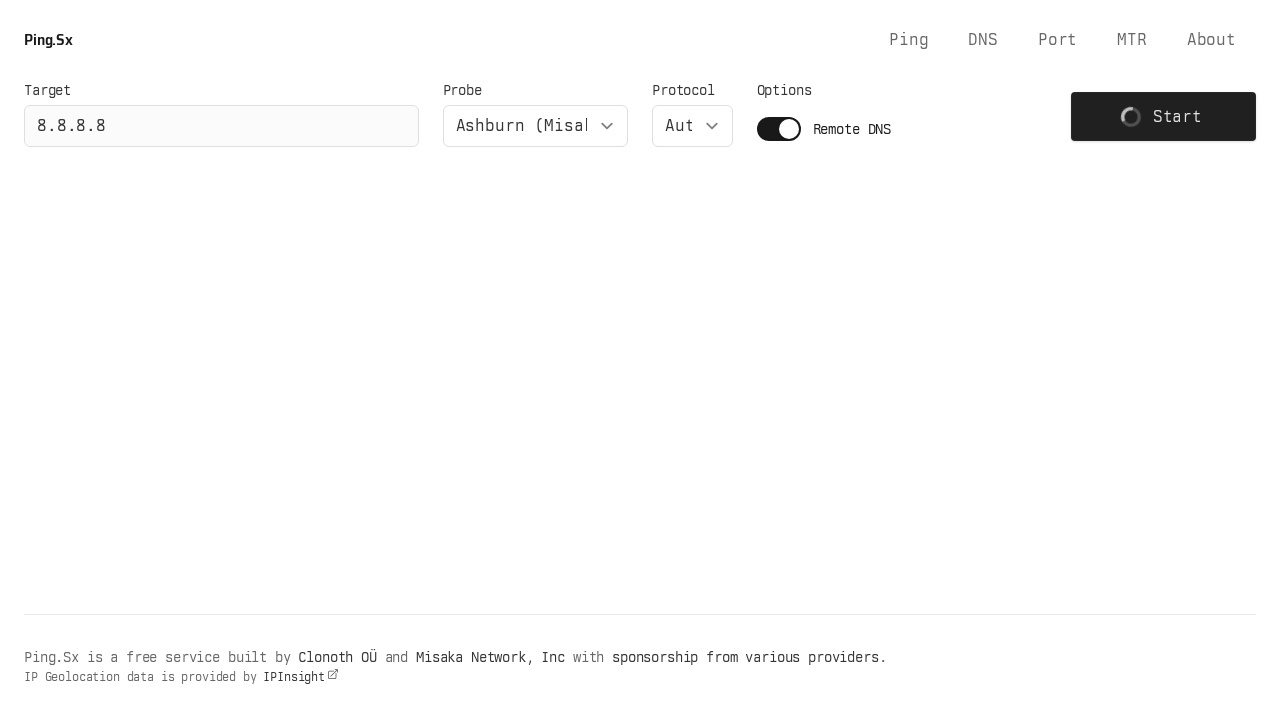

Waited 5 seconds for trace results to begin loading
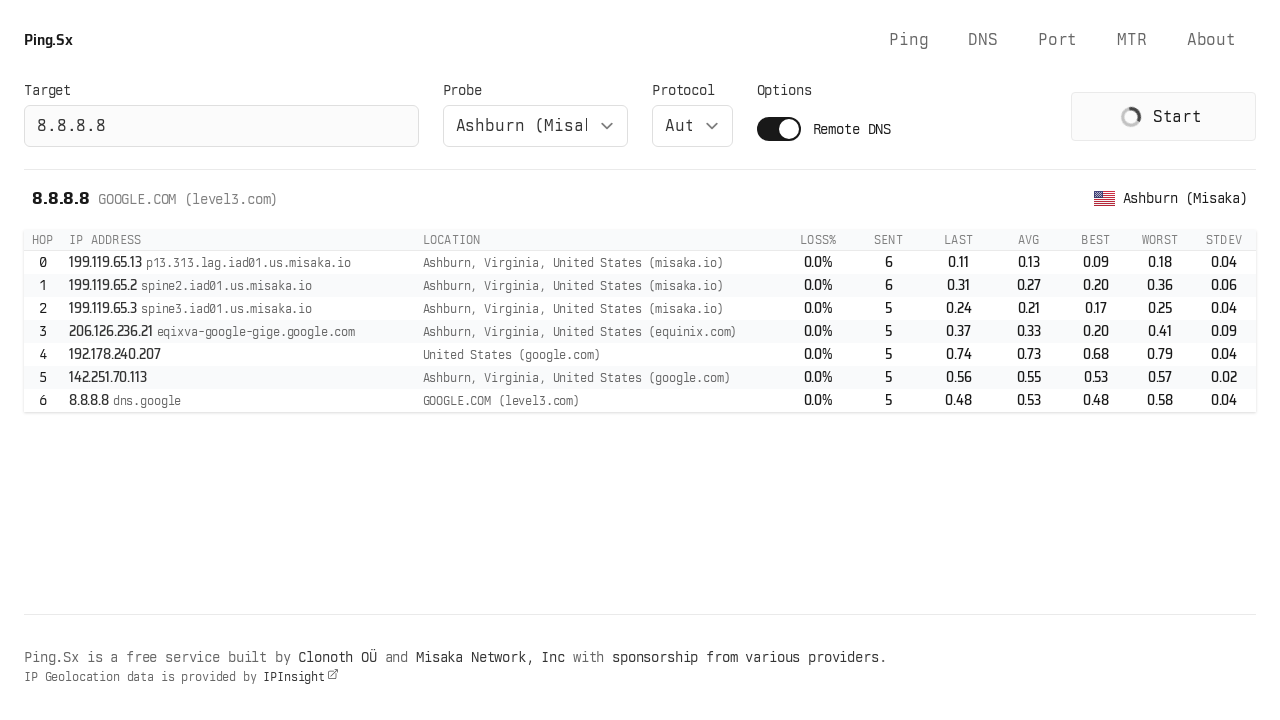

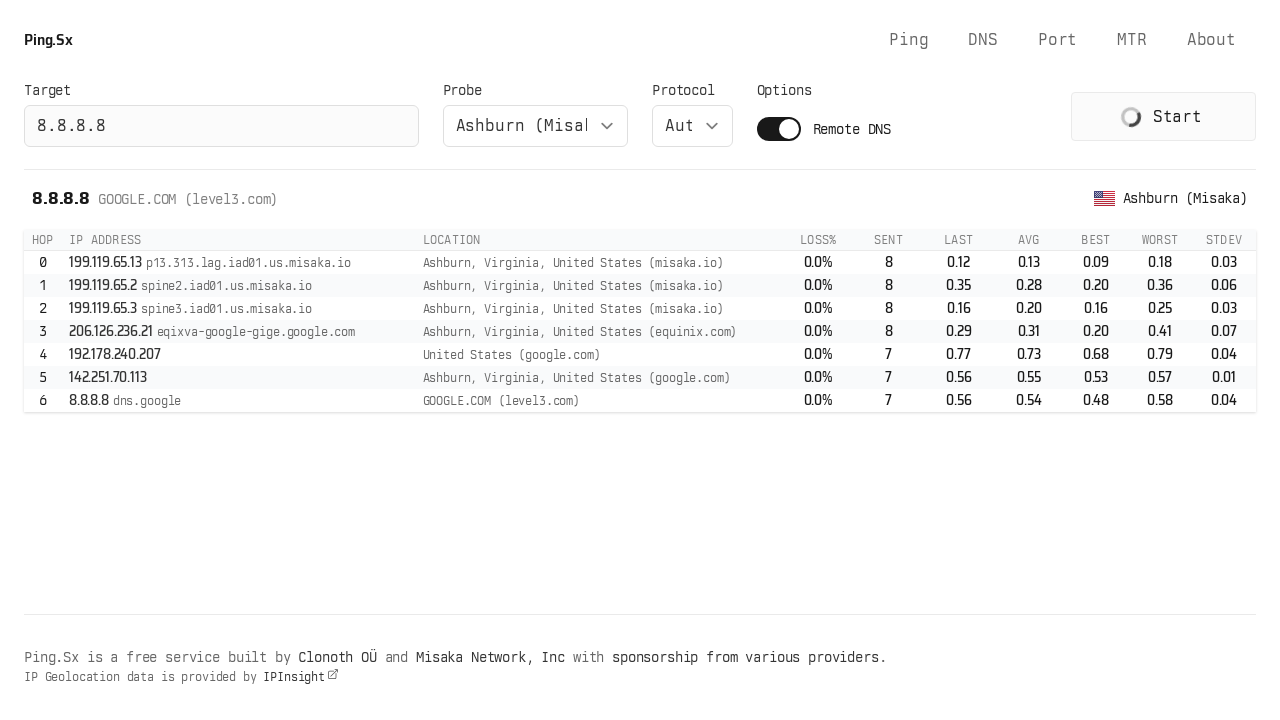